Tests waitForDisplayed functionality by clicking a start button and waiting for a "Hello World" message to appear

Starting URL: https://the-internet.herokuapp.com/dynamic_loading/1

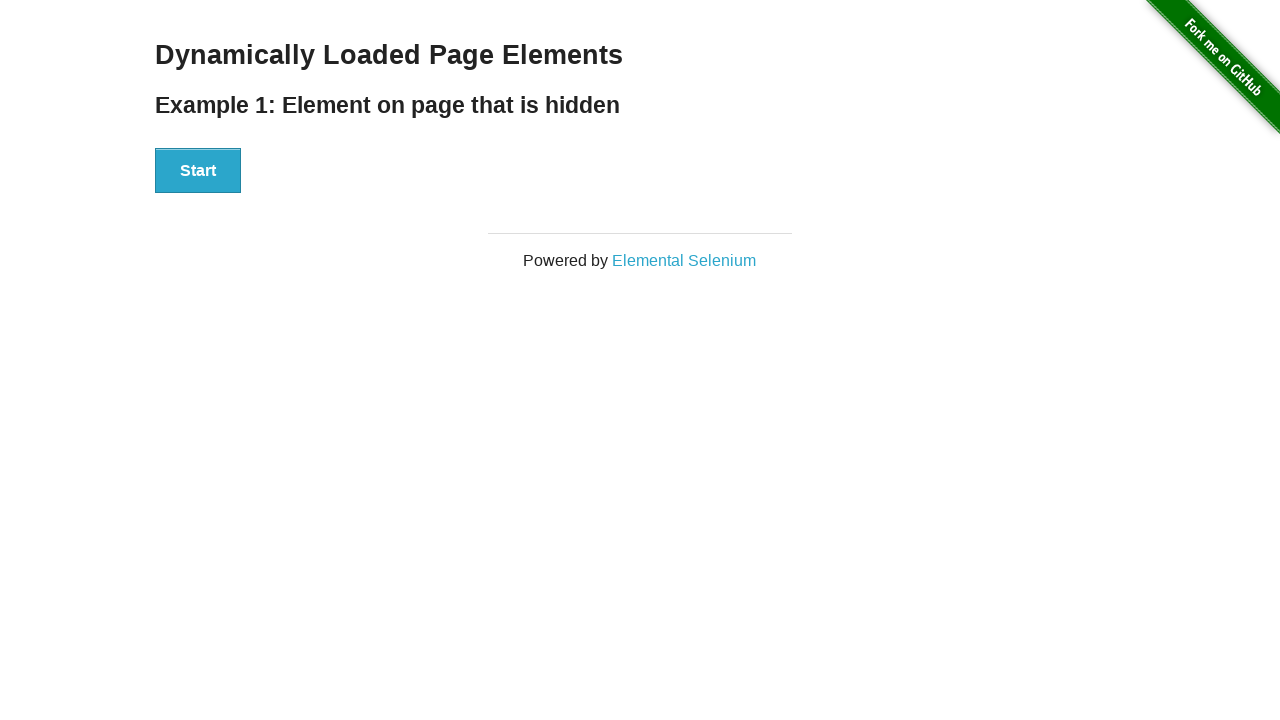

Clicked start button to initiate dynamic loading at (198, 171) on #start button
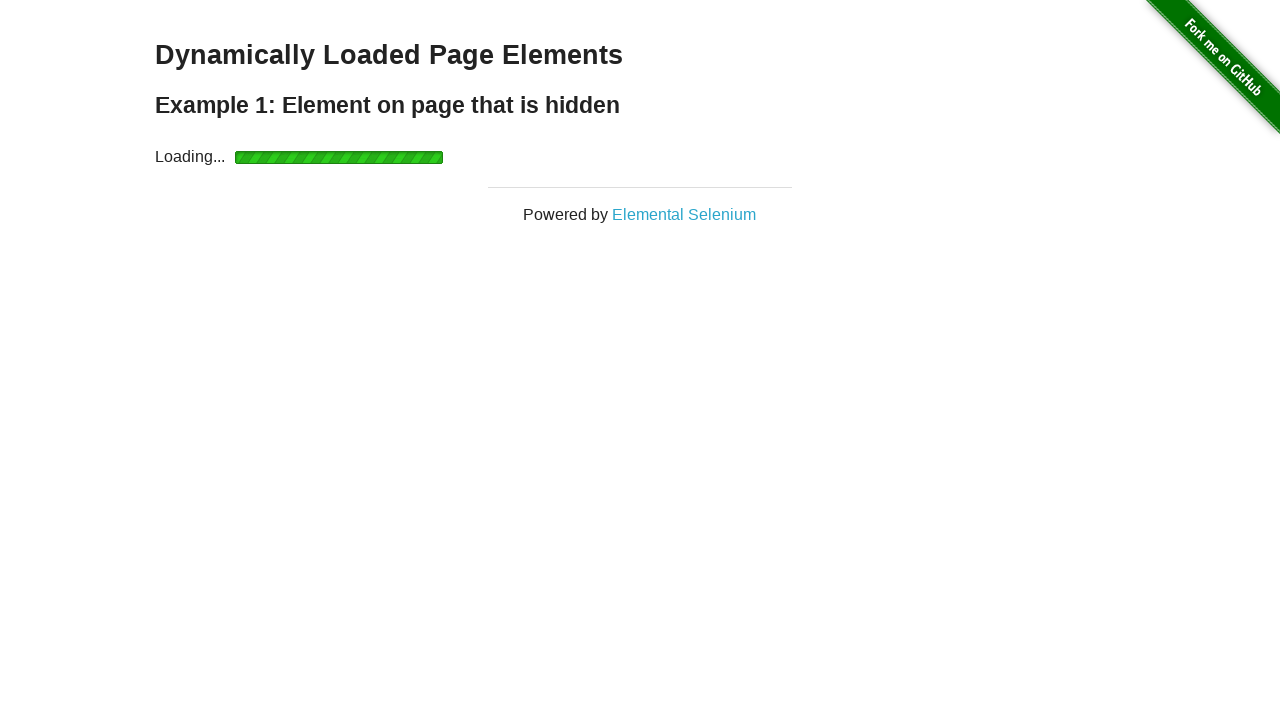

Waited for finish element to become visible
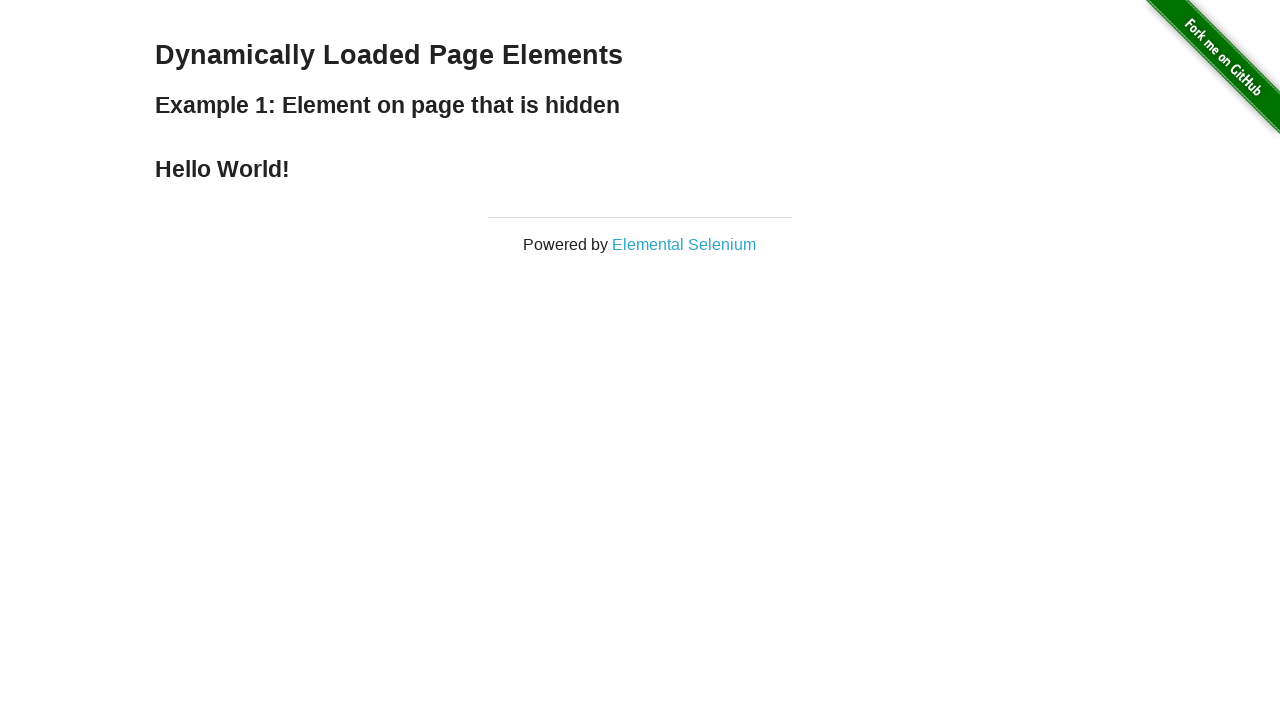

Verified 'Hello World' message appeared in h4 element
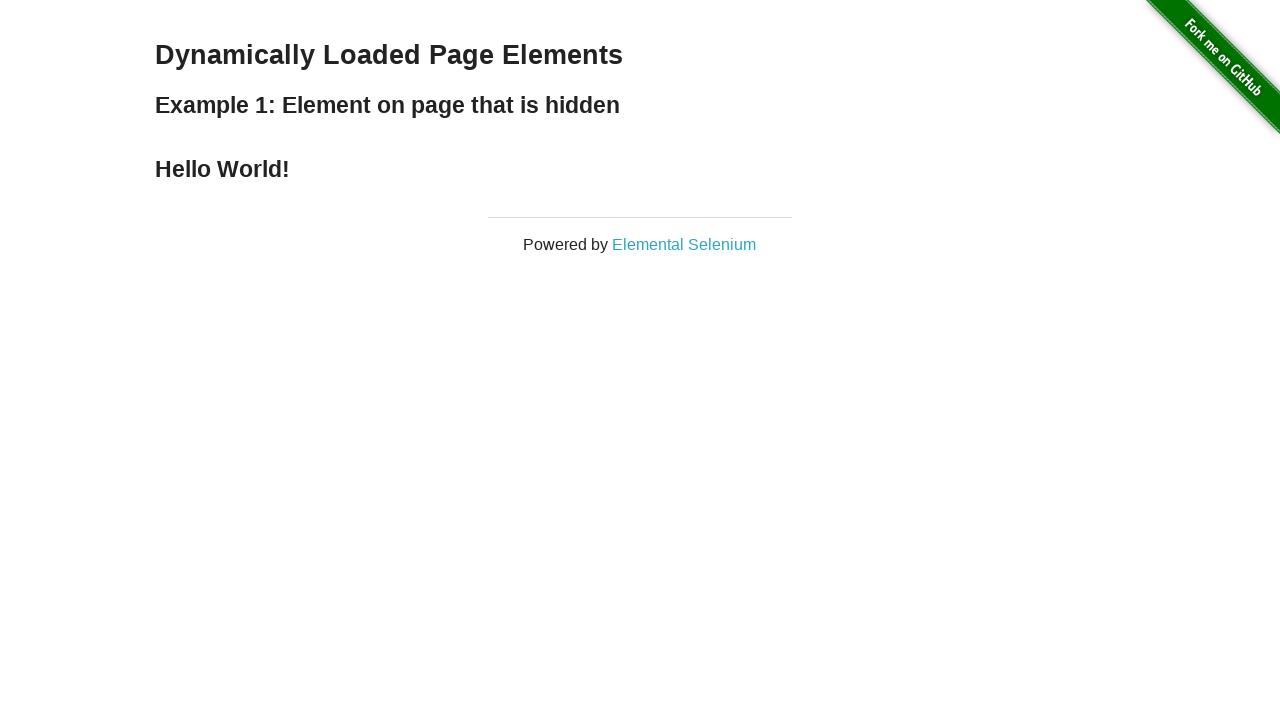

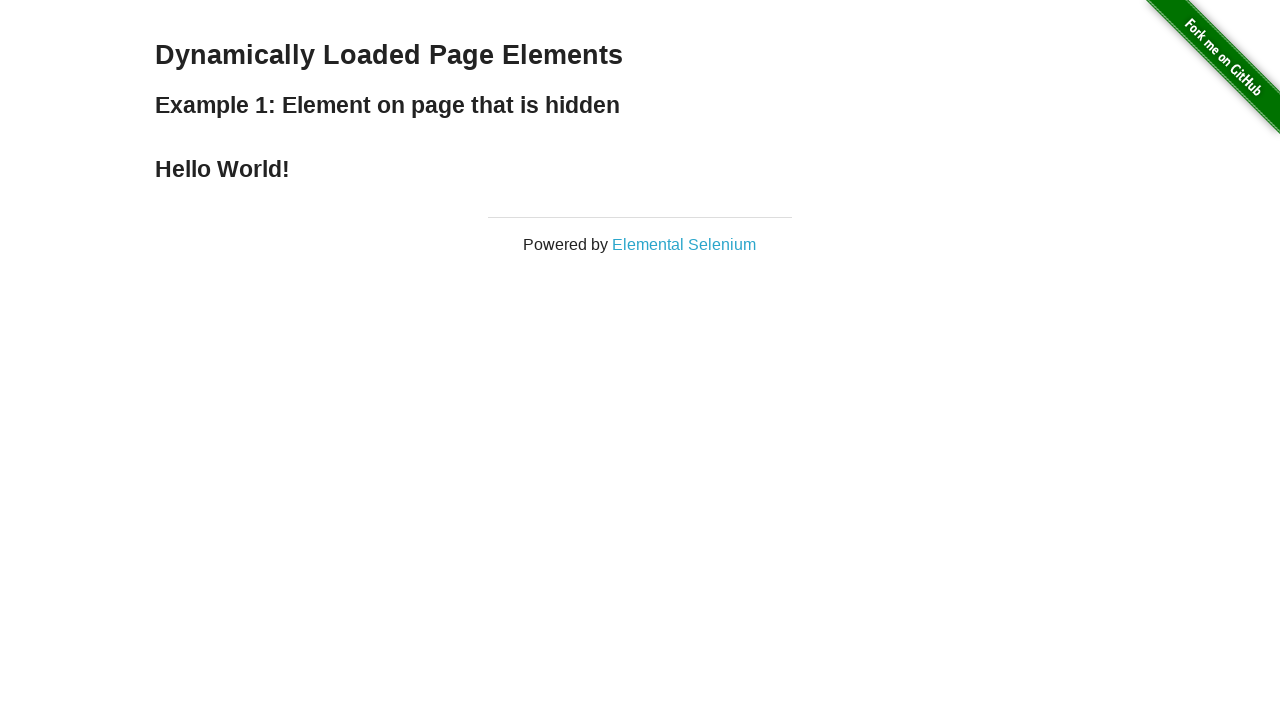